Tests form filling by entering user information into text boxes including name, email, and addresses, then submits the form

Starting URL: https://demoqa.com/elements

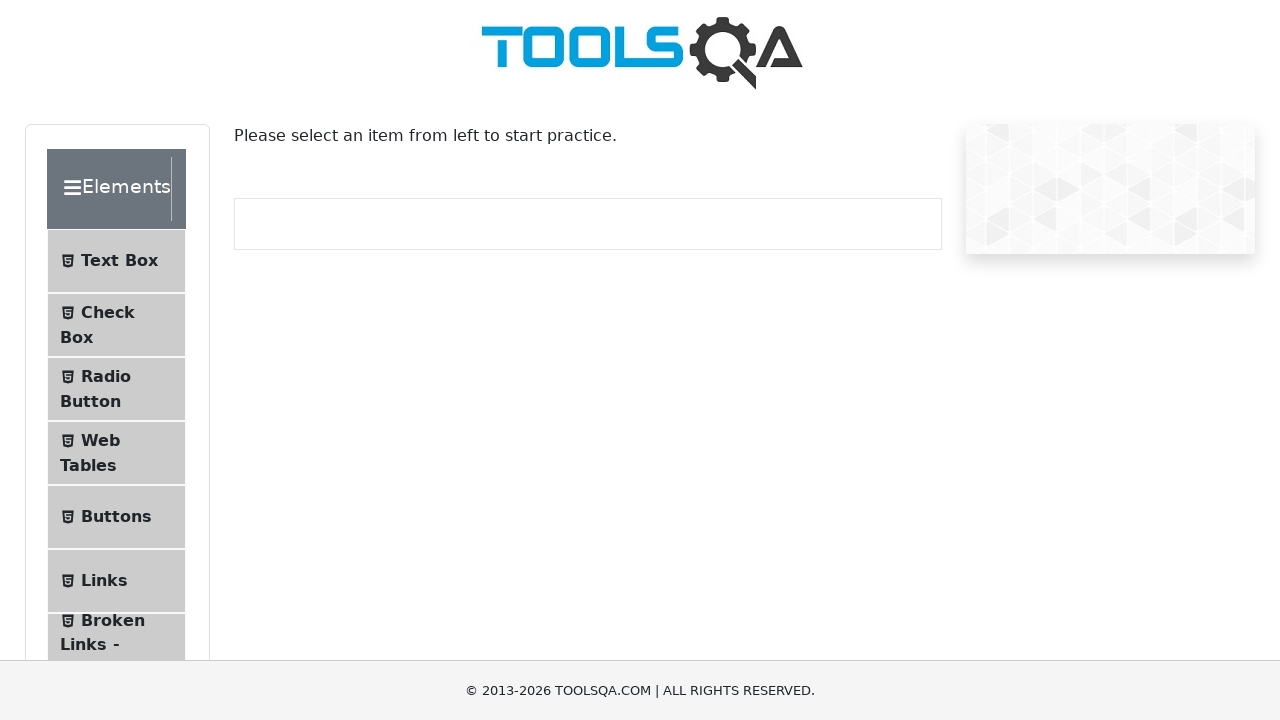

Clicked on Text Box menu item at (116, 261) on xpath=//*[@id='item-0']
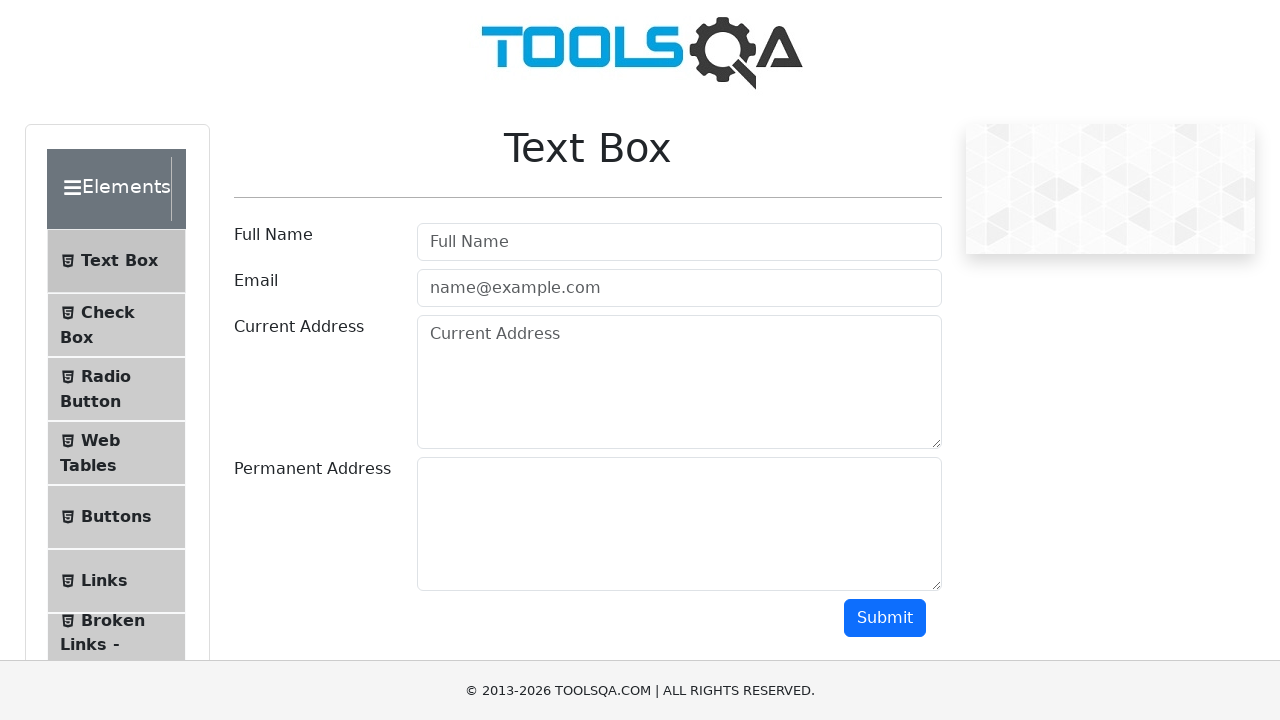

Filled name field with 'John Doe' on #userName
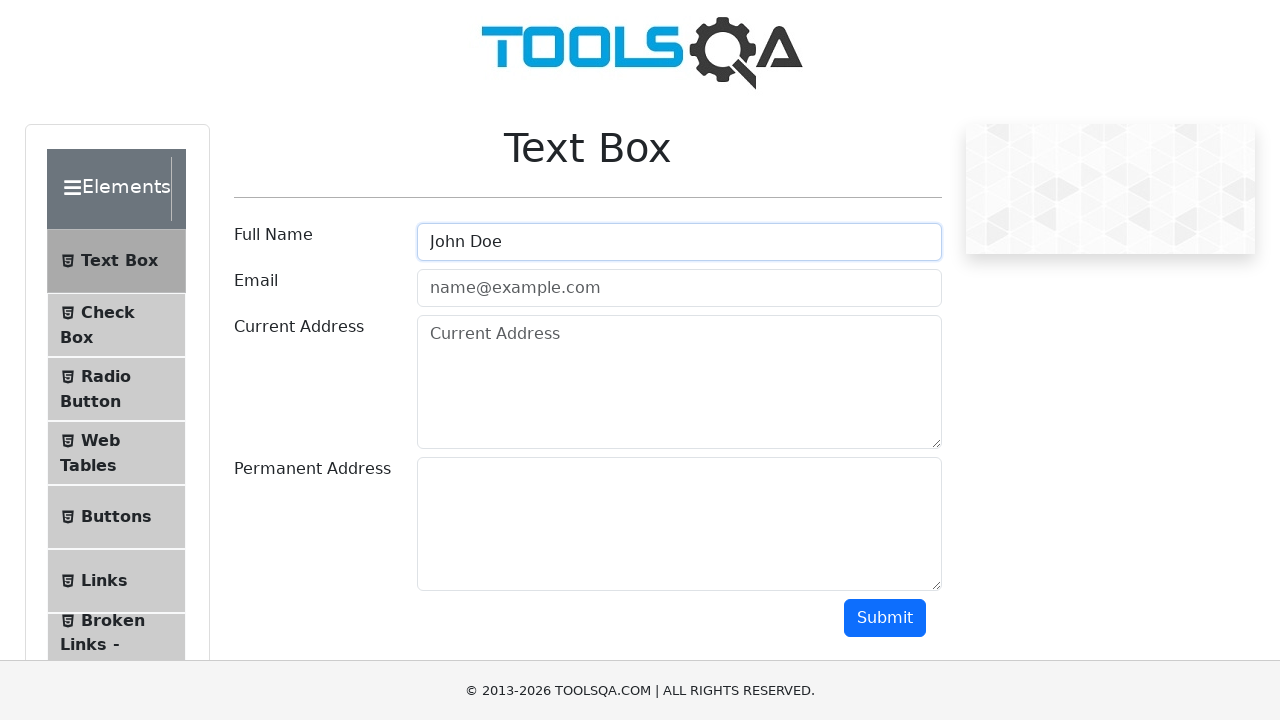

Filled email field with 'john.doe@example.com' on #userEmail
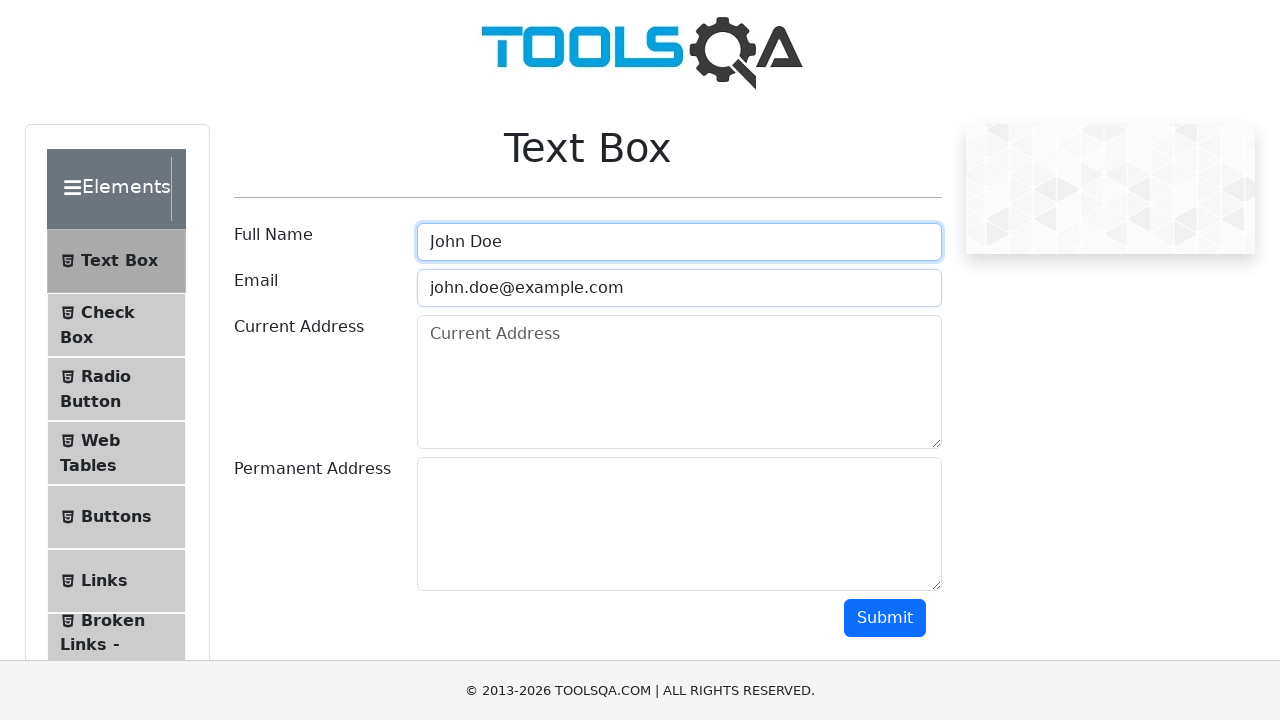

Filled current address field with 'bangalore' on #currentAddress
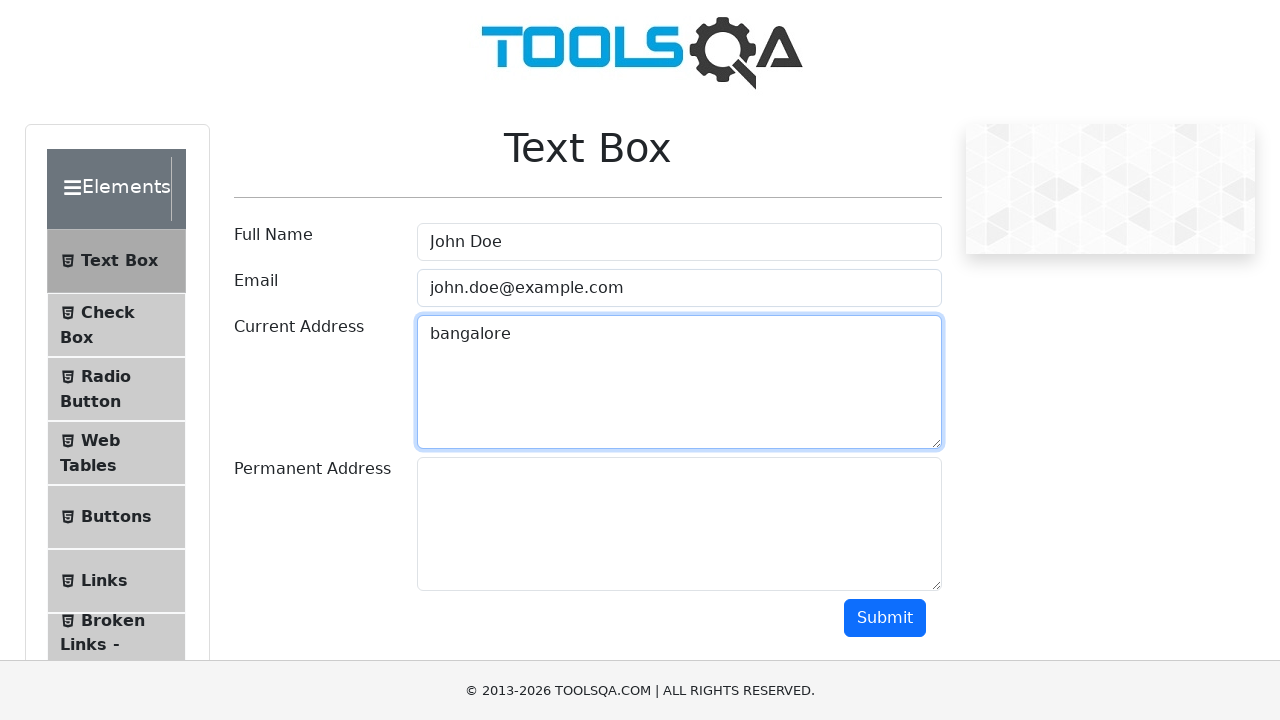

Filled permanent address field with 'chennai' on #permanentAddress
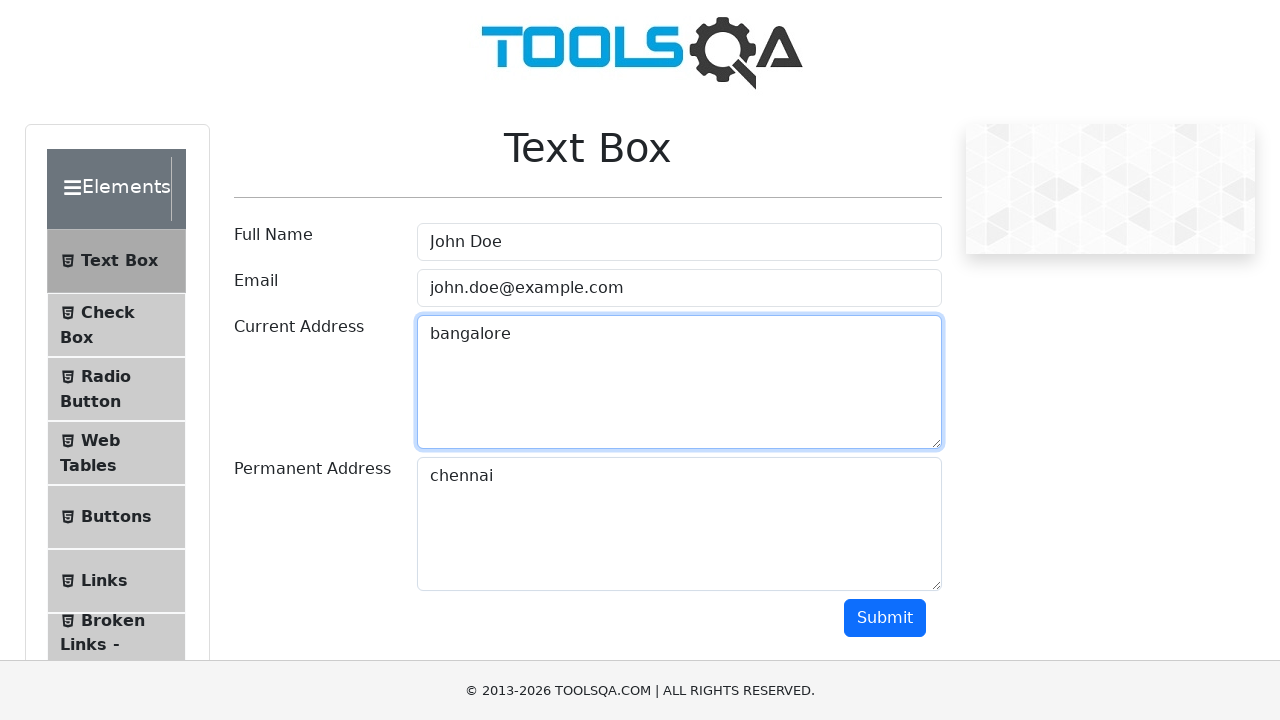

Located submit button
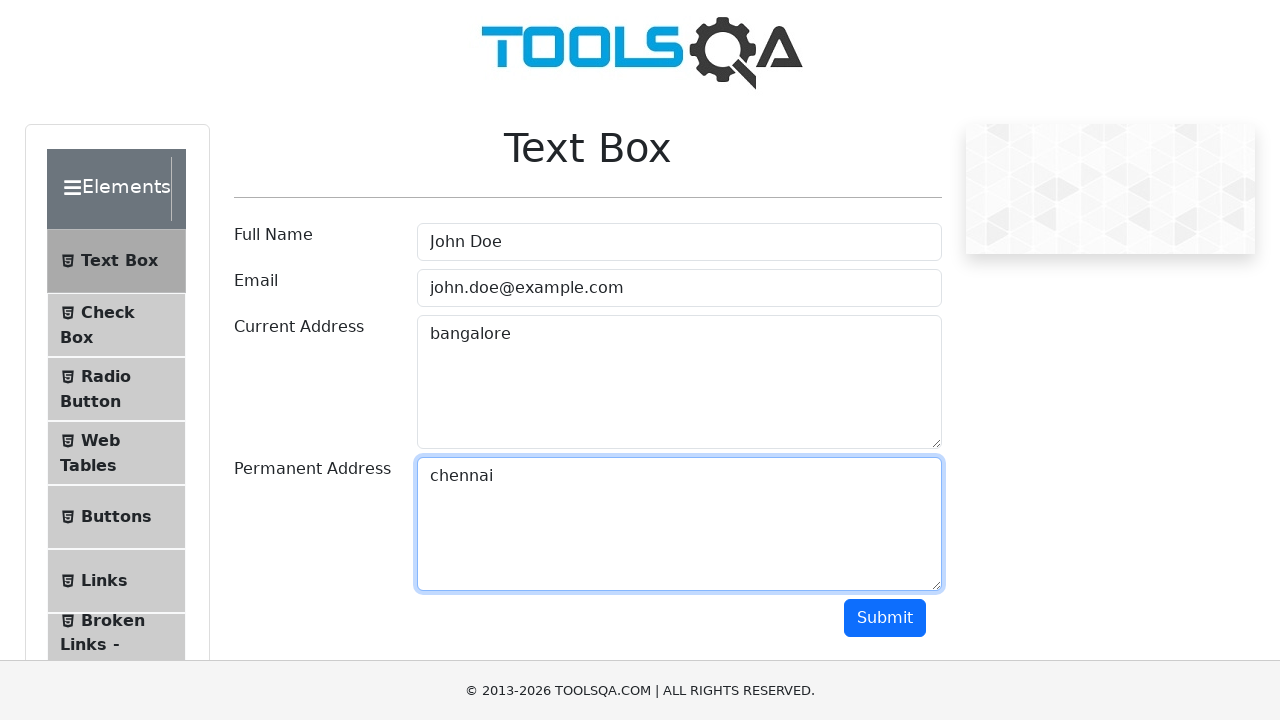

Scrolled submit button into view
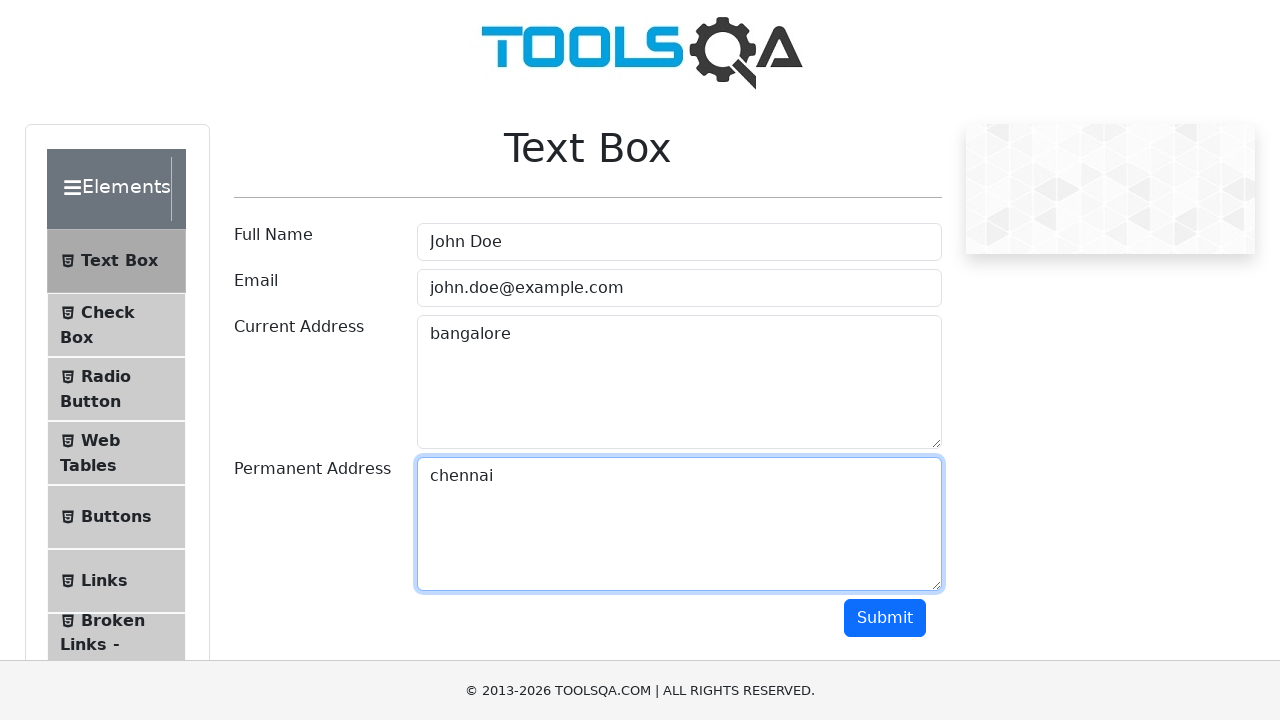

Clicked submit button to submit form at (885, 618) on #submit
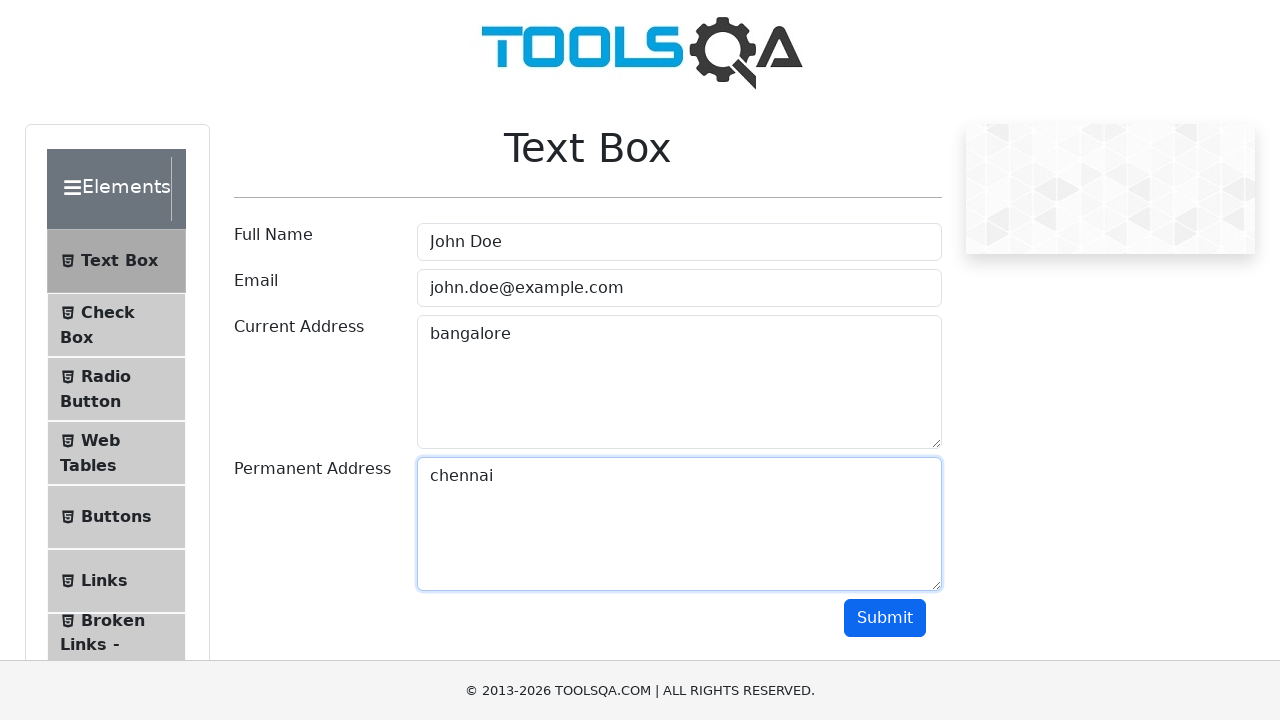

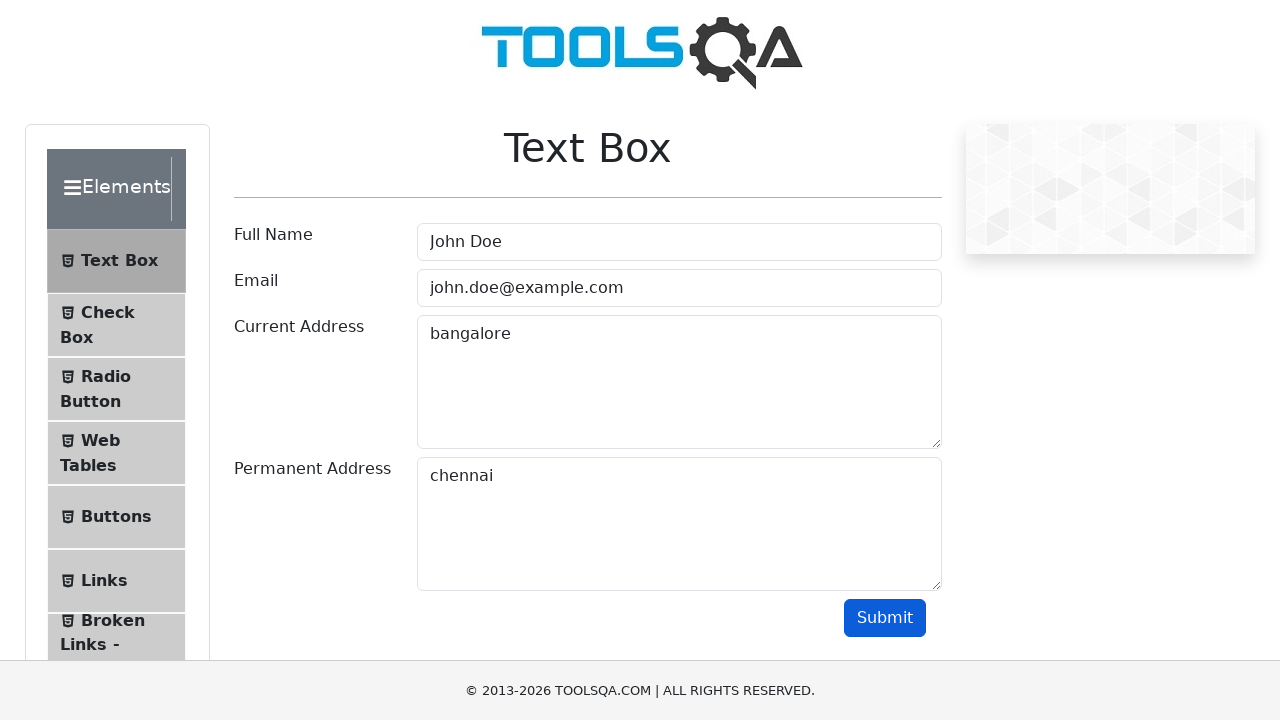